Tests the e-commerce flow on DemoBlaze by selecting a product category, adding a product to cart, navigating to cart, and completing a purchase with order details.

Starting URL: https://demoblaze.com/

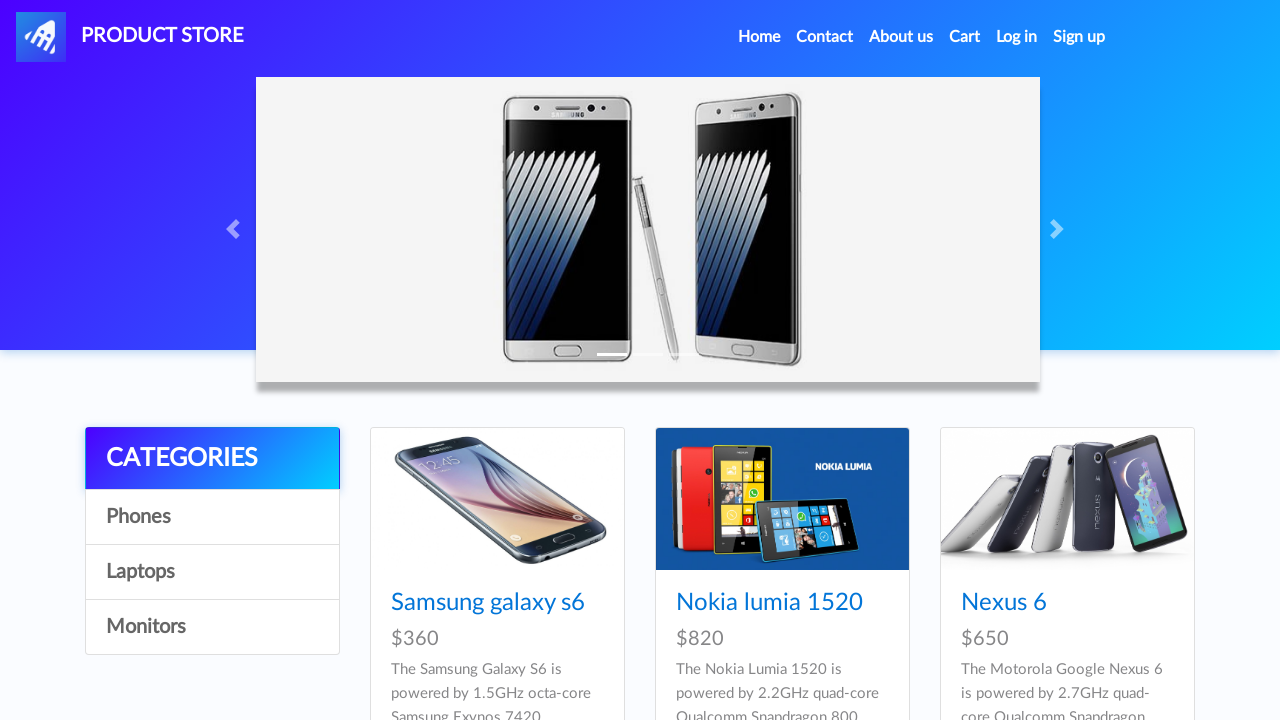

Clicked on Laptops category at (212, 572) on a:has-text('Laptops')
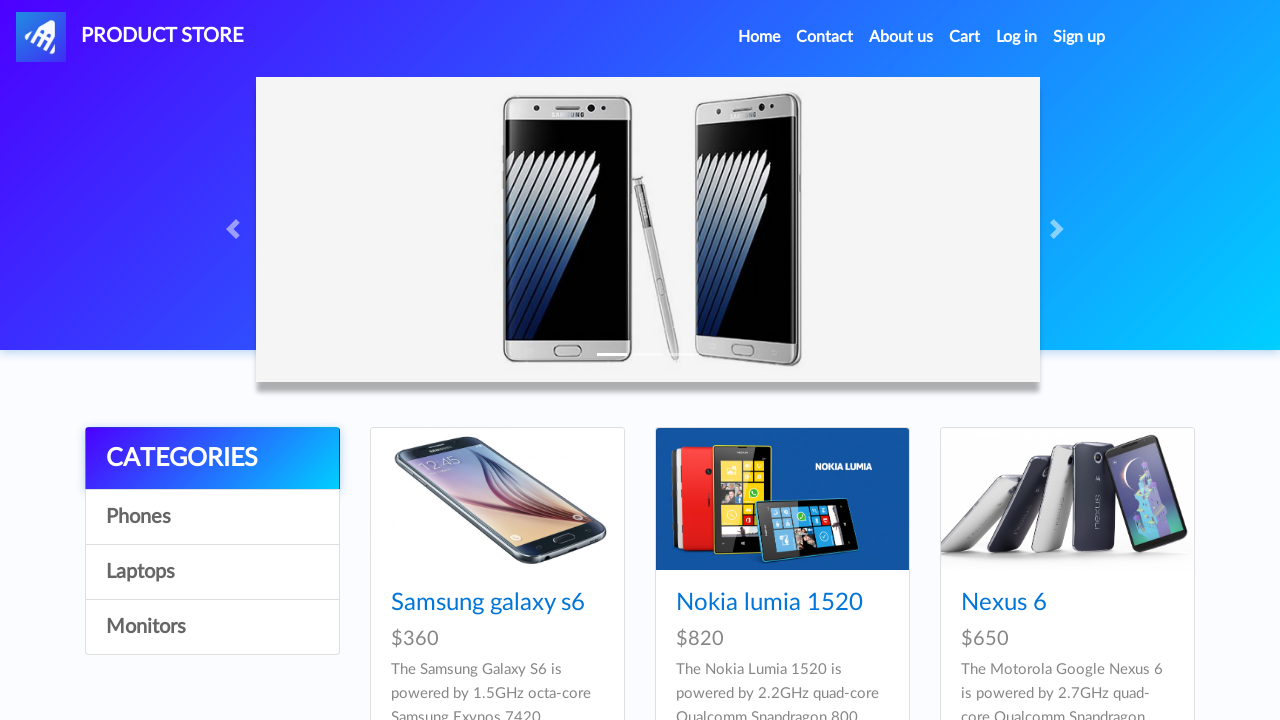

Waited for category page to load
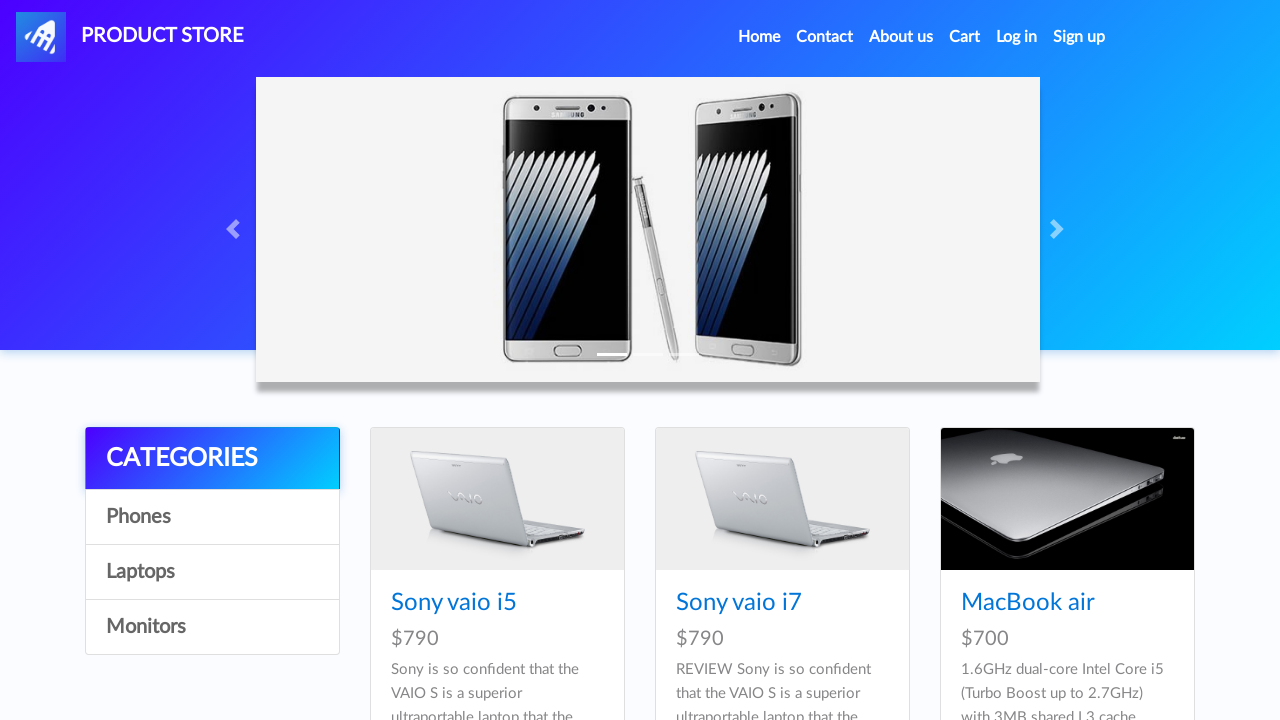

Clicked on Sony vaio i5 product at (454, 603) on a:has-text('Sony vaio i5')
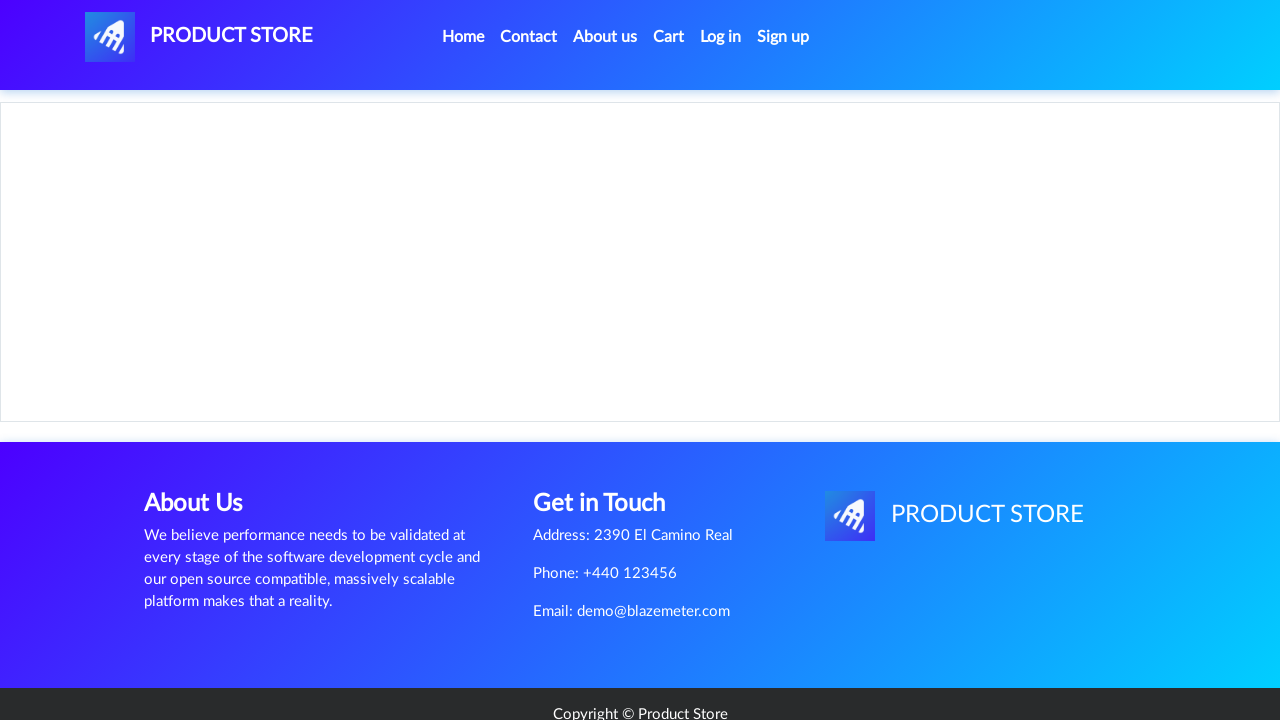

Product details page loaded
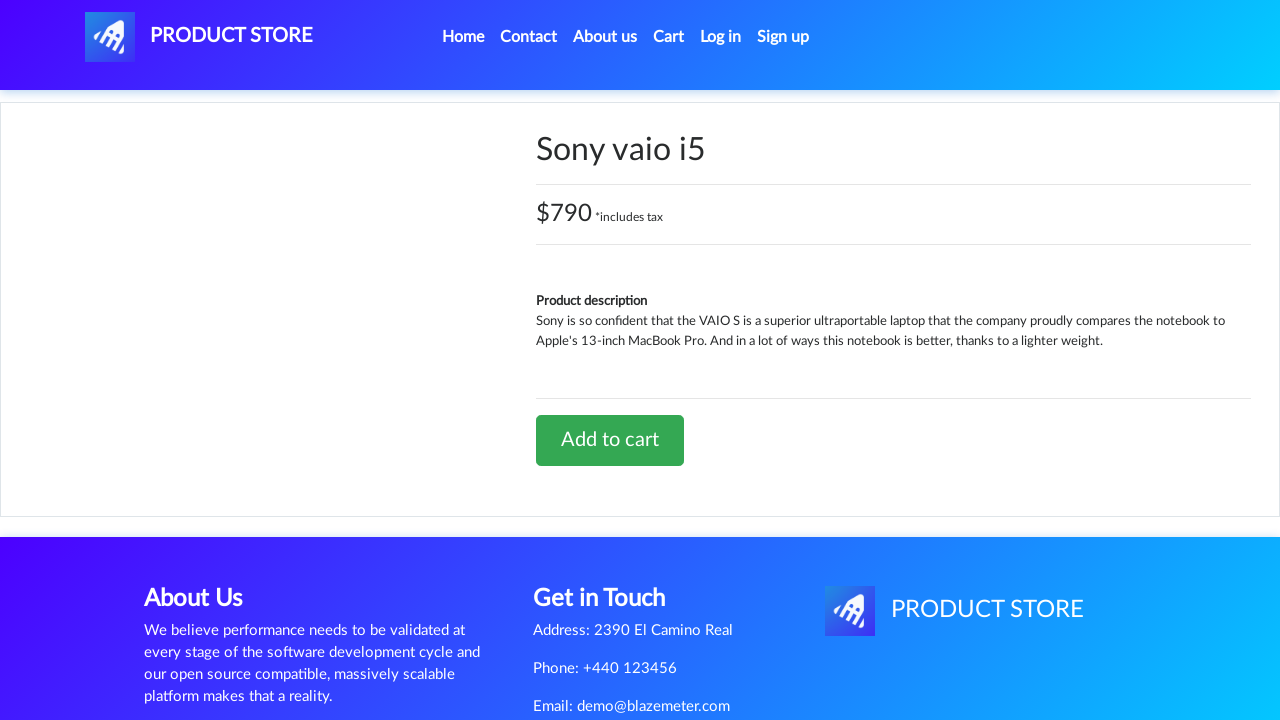

Clicked Add to cart button at (610, 440) on a:has-text('Add to cart')
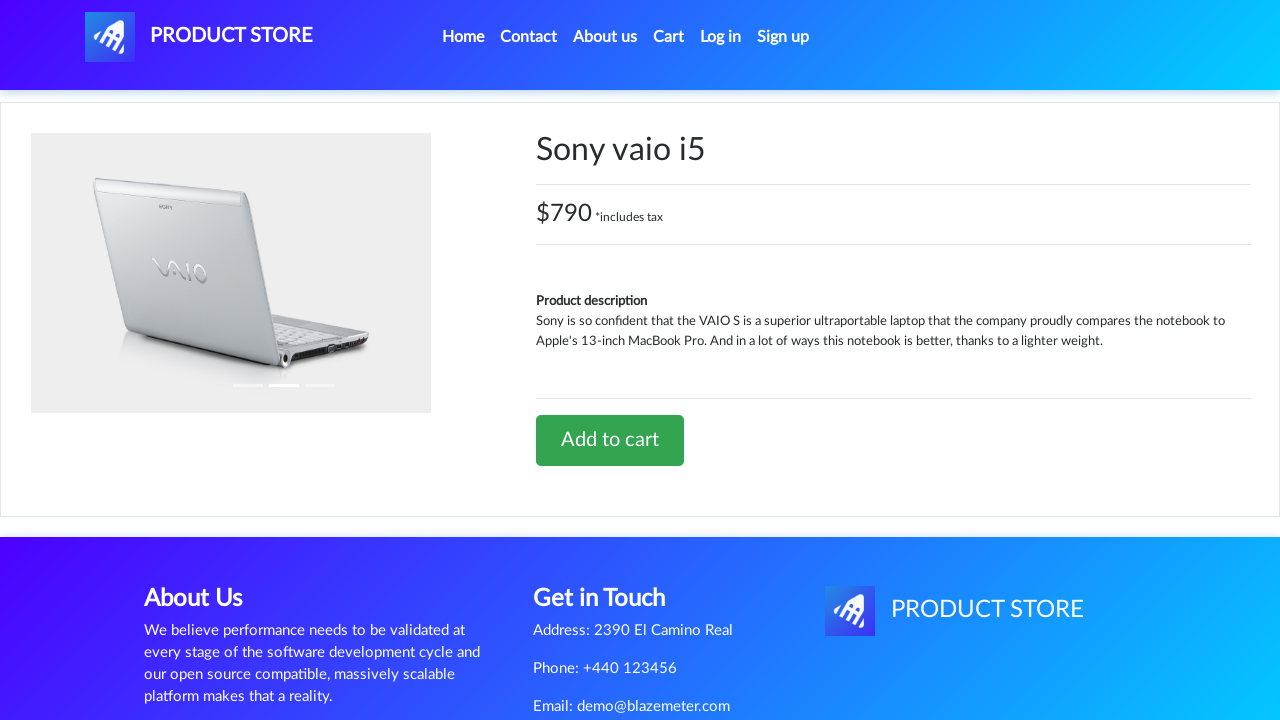

Waited for add to cart action to complete
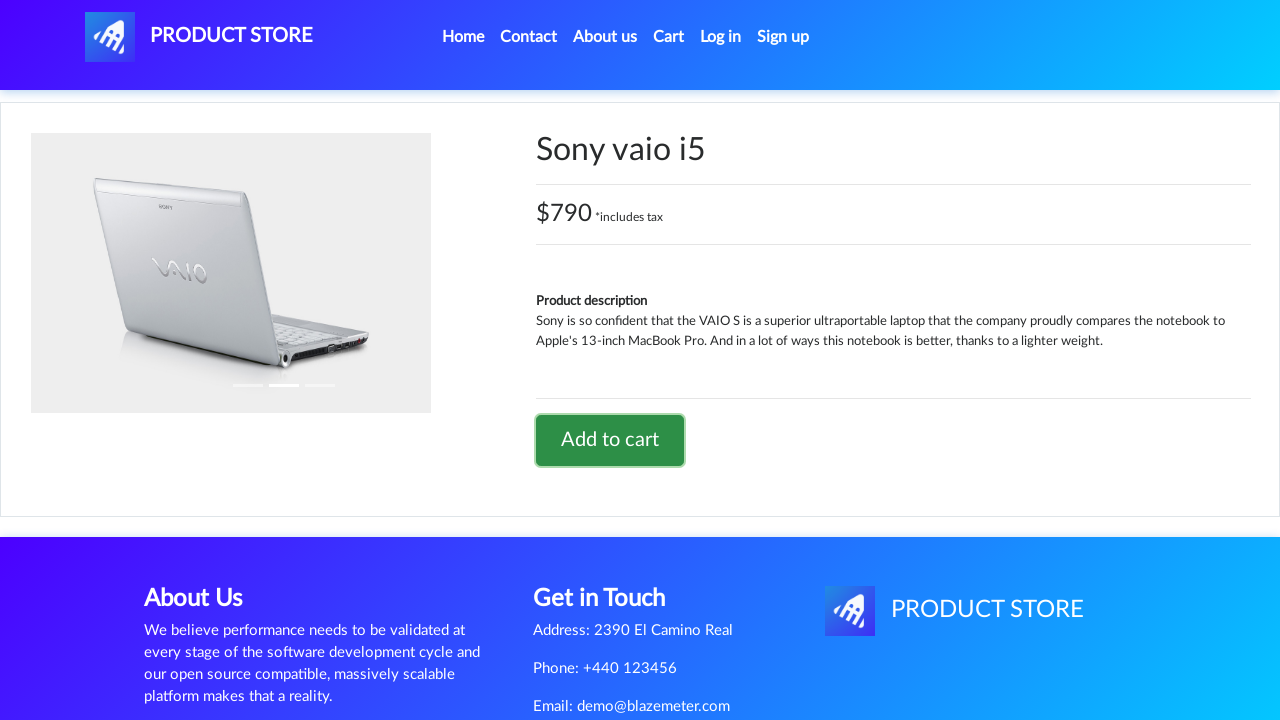

Set up dialog handler to accept alerts
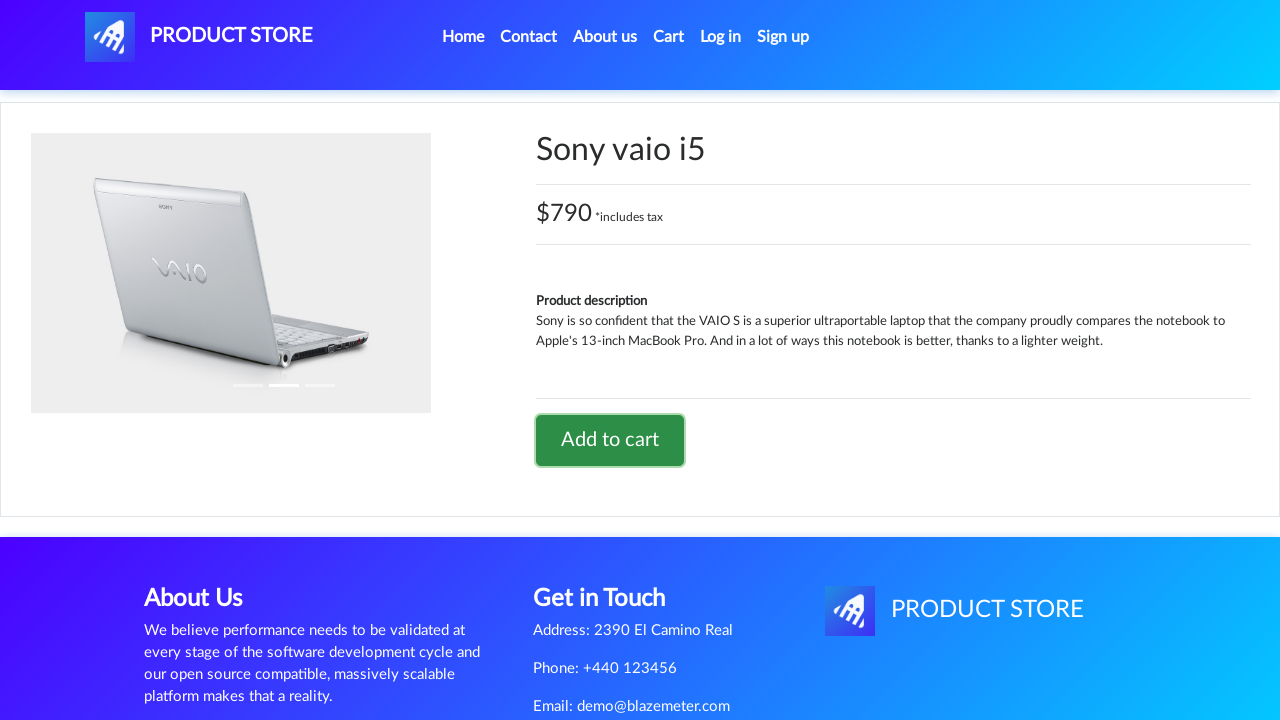

Clicked on Cart link at (669, 37) on a#cartur
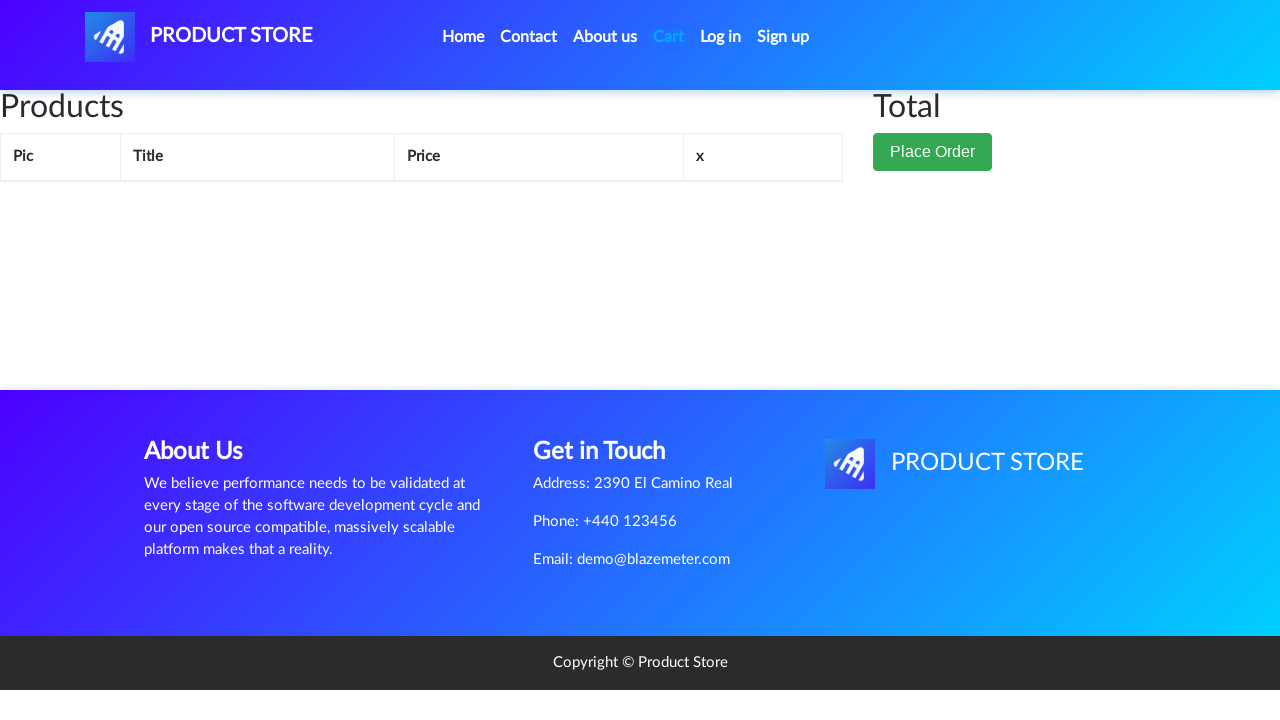

Cart page loaded with items
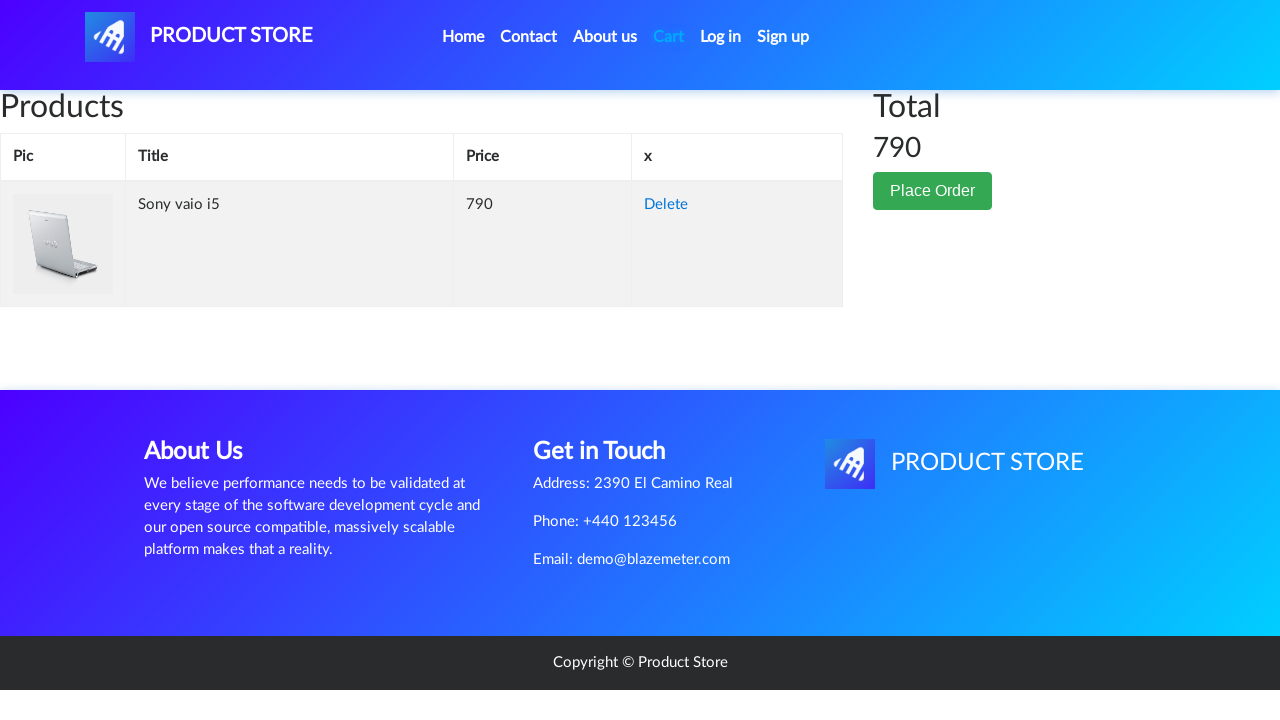

Clicked Place Order button at (933, 191) on button:has-text('Place Order')
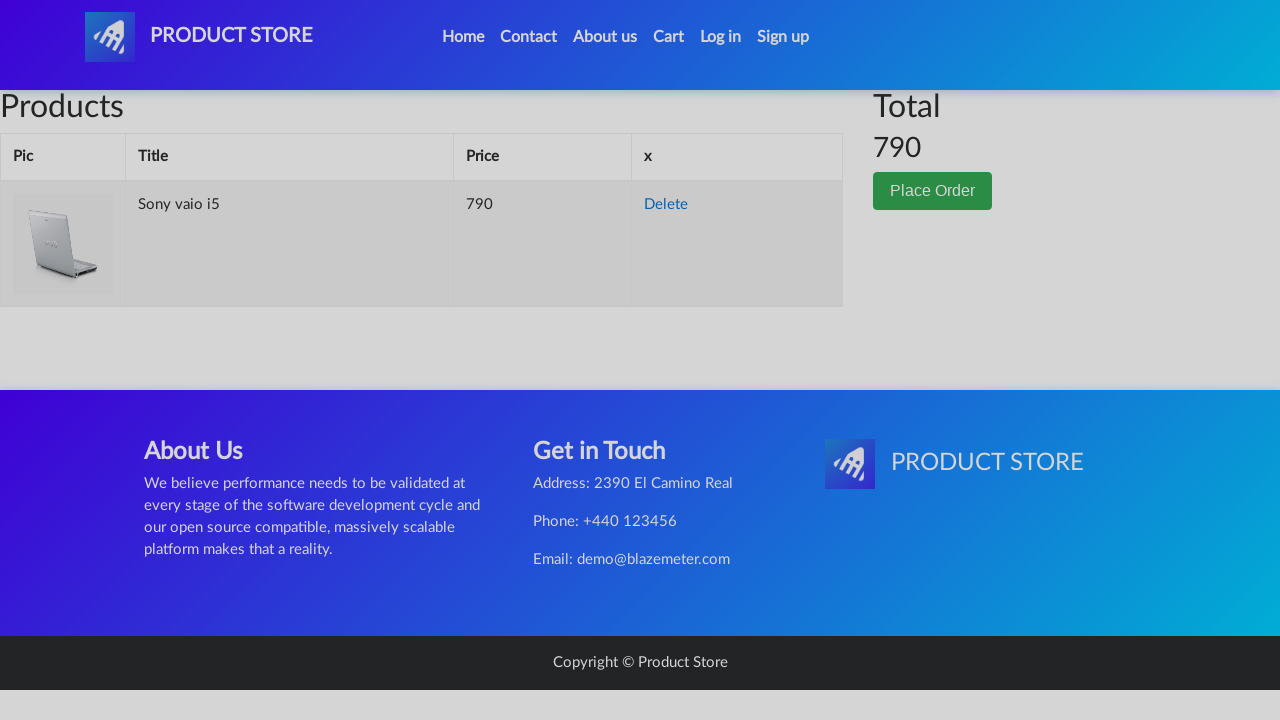

Order modal dialog appeared
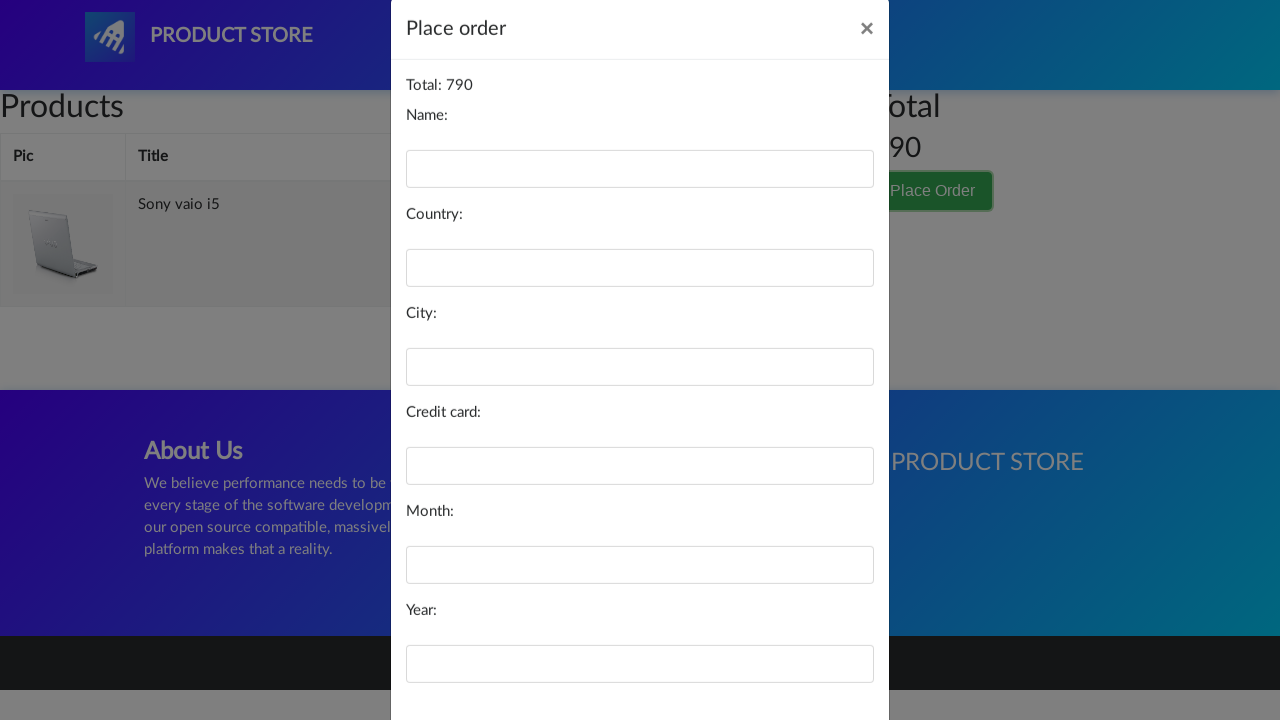

Filled name field with 'John Smith' on #name
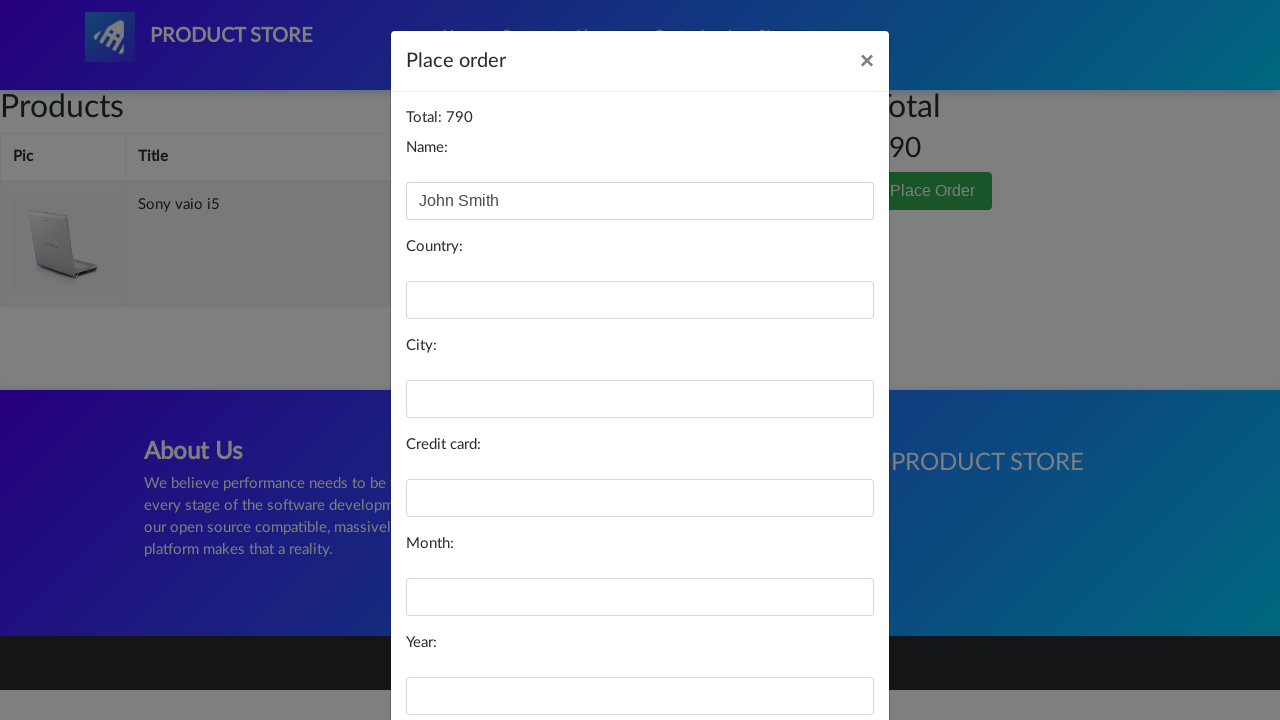

Filled country field with 'United States' on #country
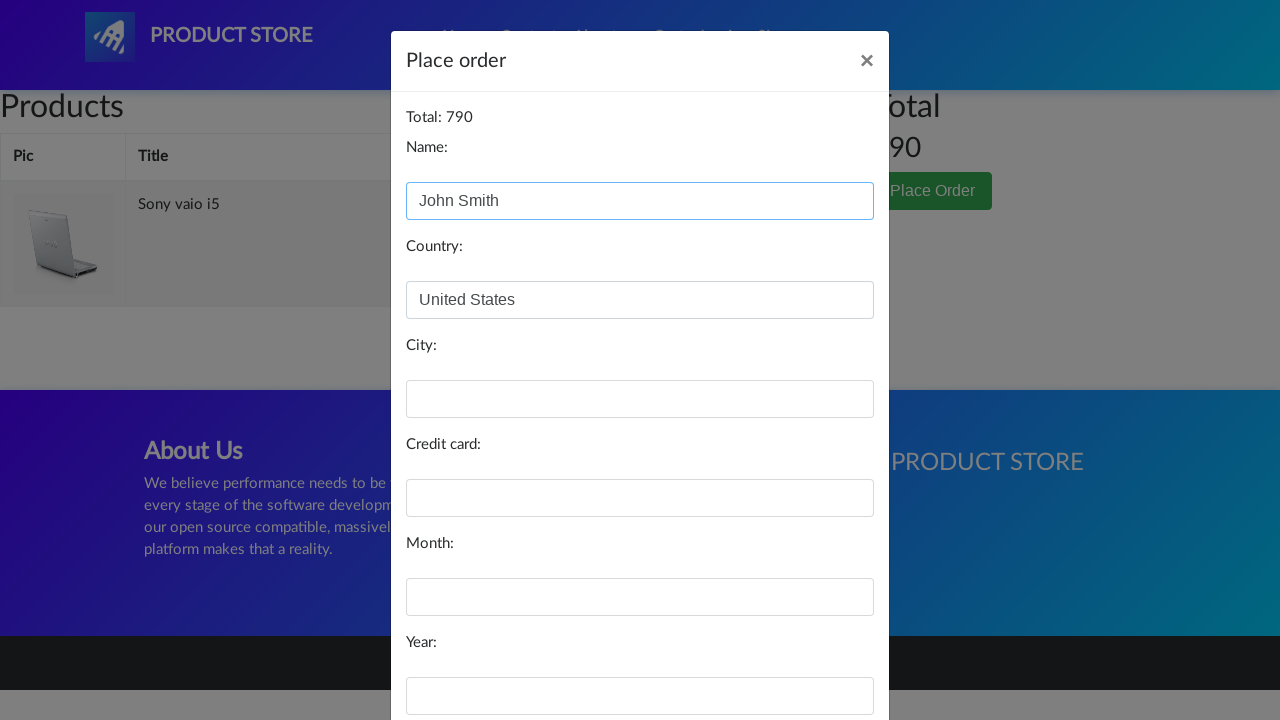

Filled city field with 'New York' on #city
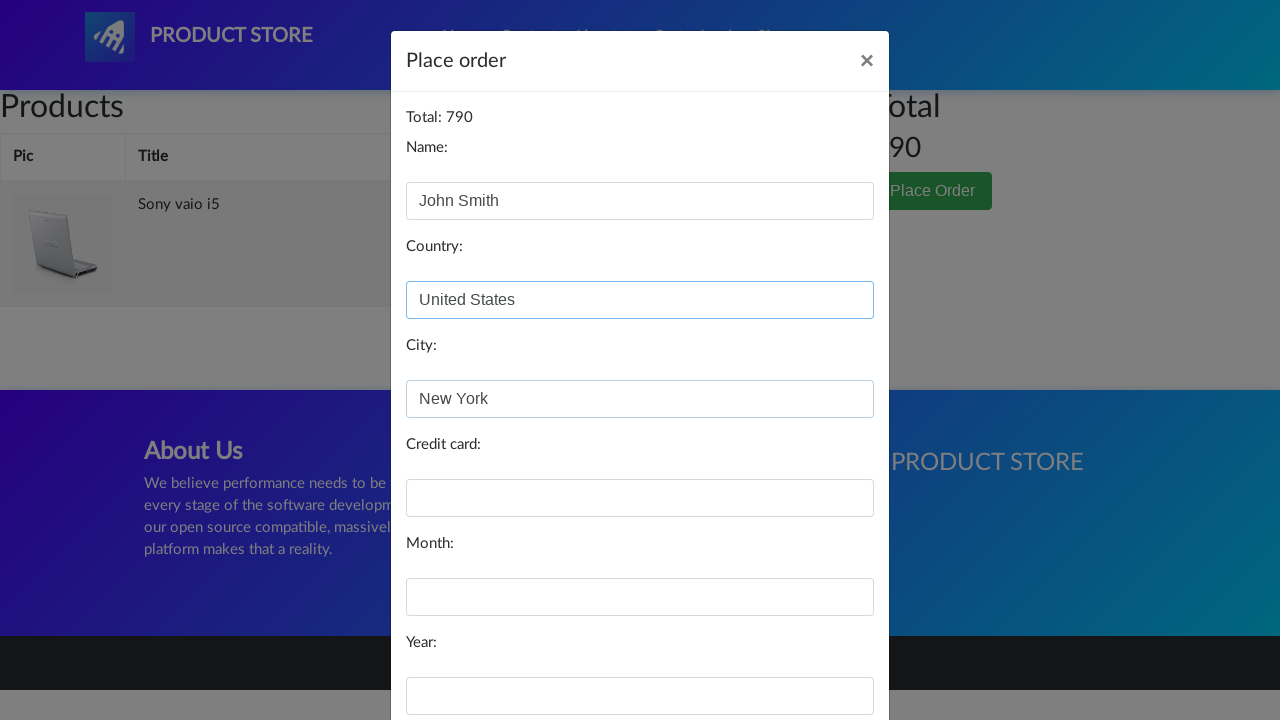

Filled card number field on #card
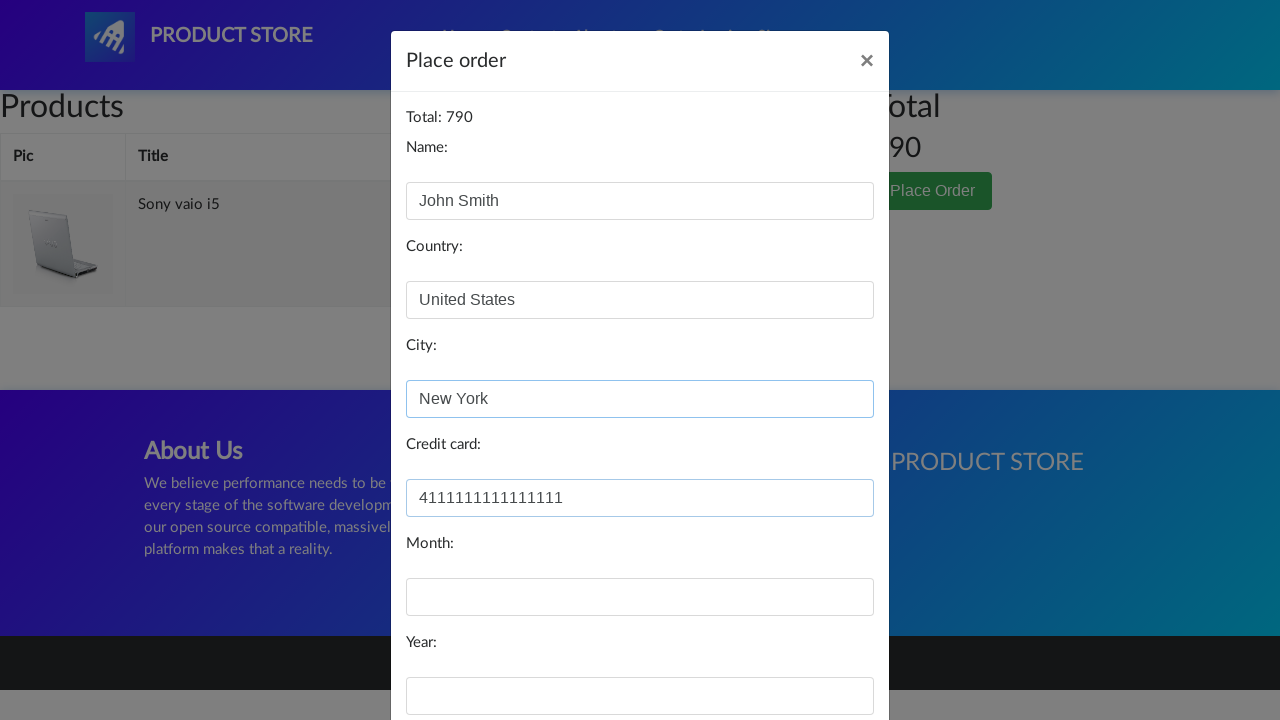

Filled month field with '12' on #month
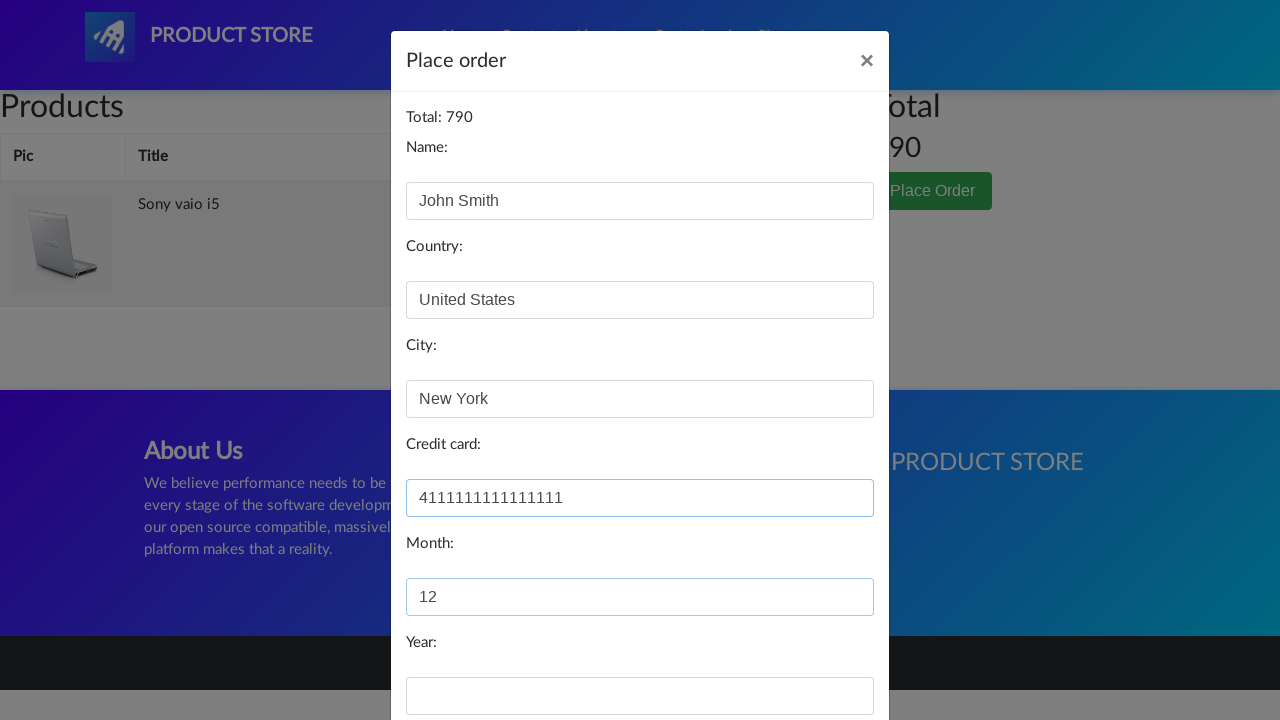

Filled year field with '2025' on #year
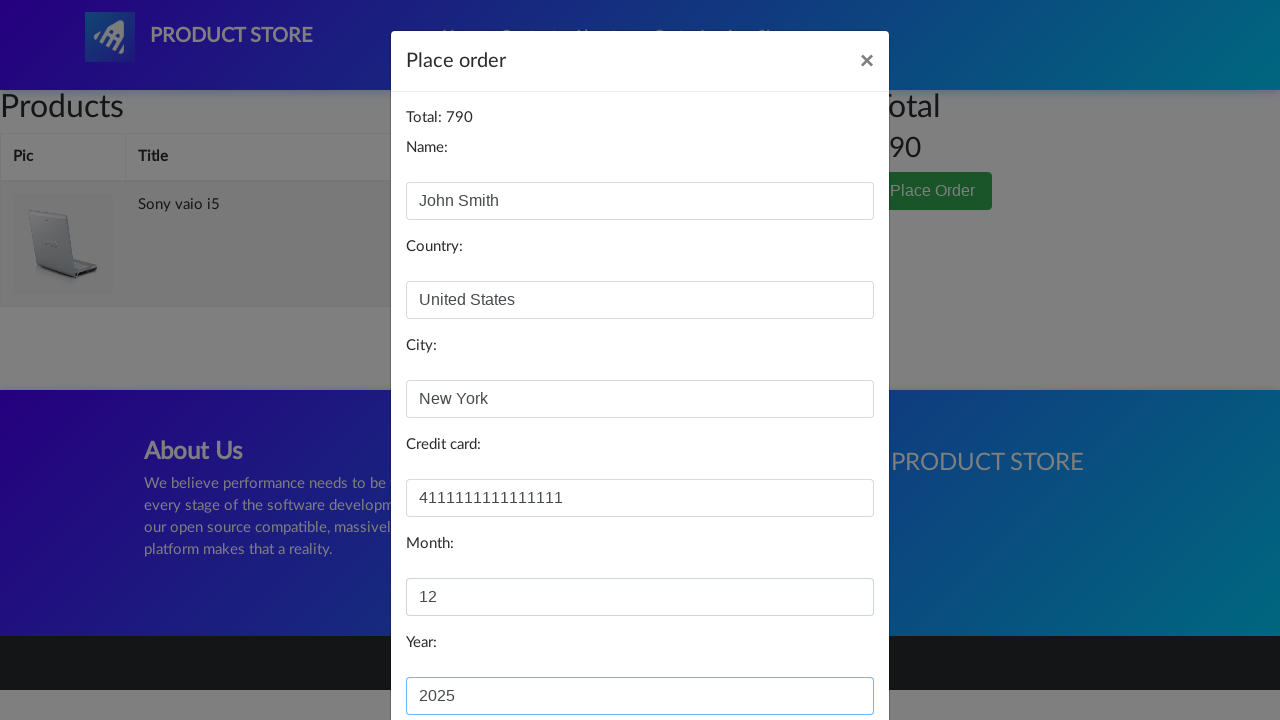

Clicked Purchase button to complete order at (823, 655) on button:has-text('Purchase')
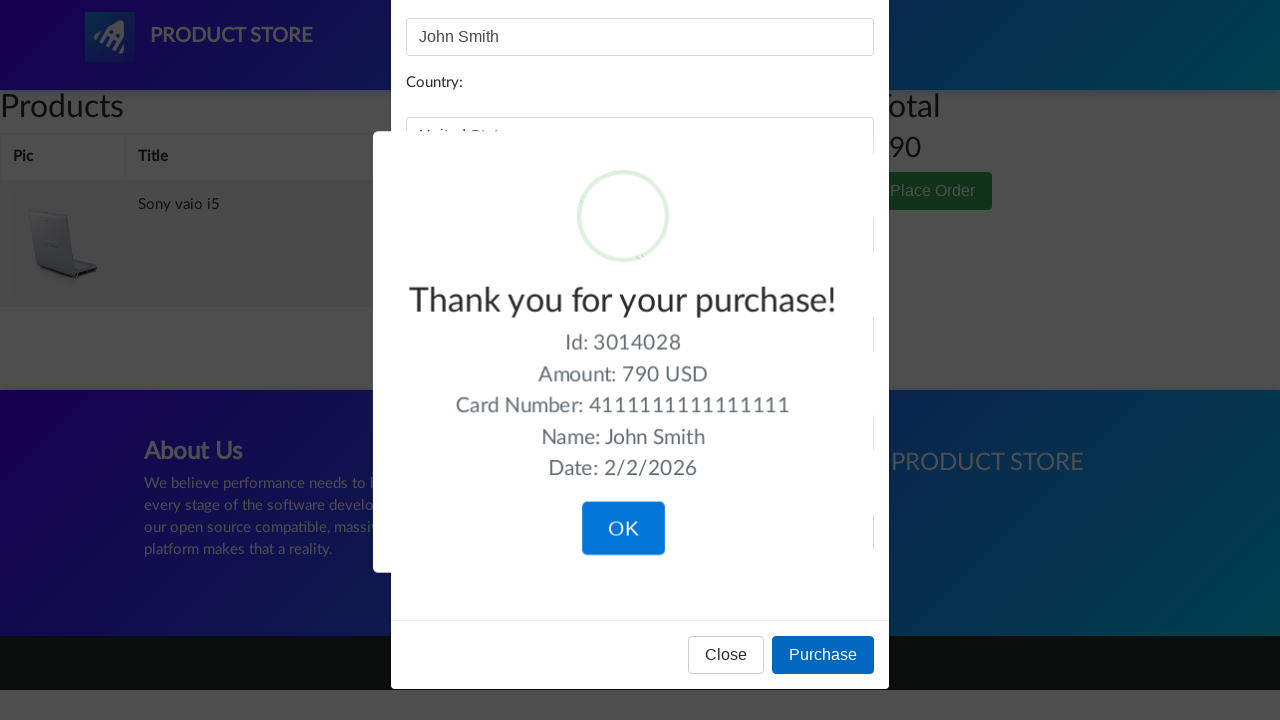

Purchase confirmation alert appeared
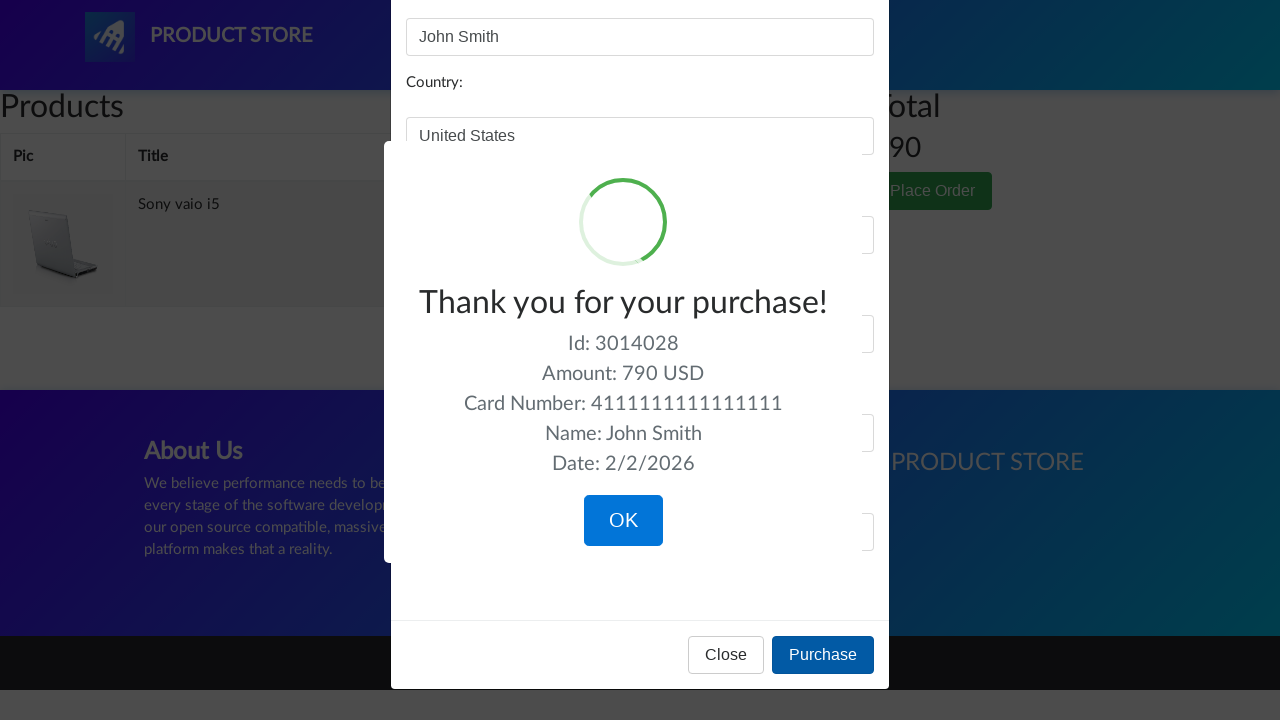

Clicked OK confirmation button at (623, 521) on button.confirm
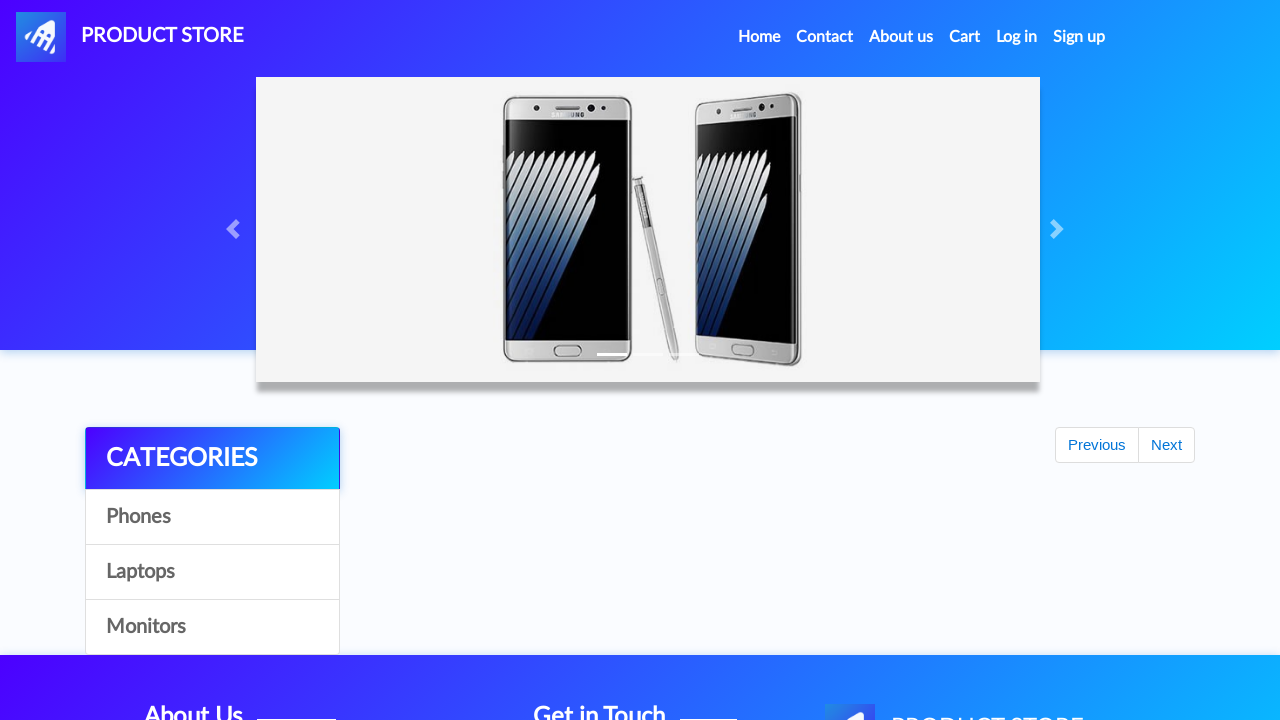

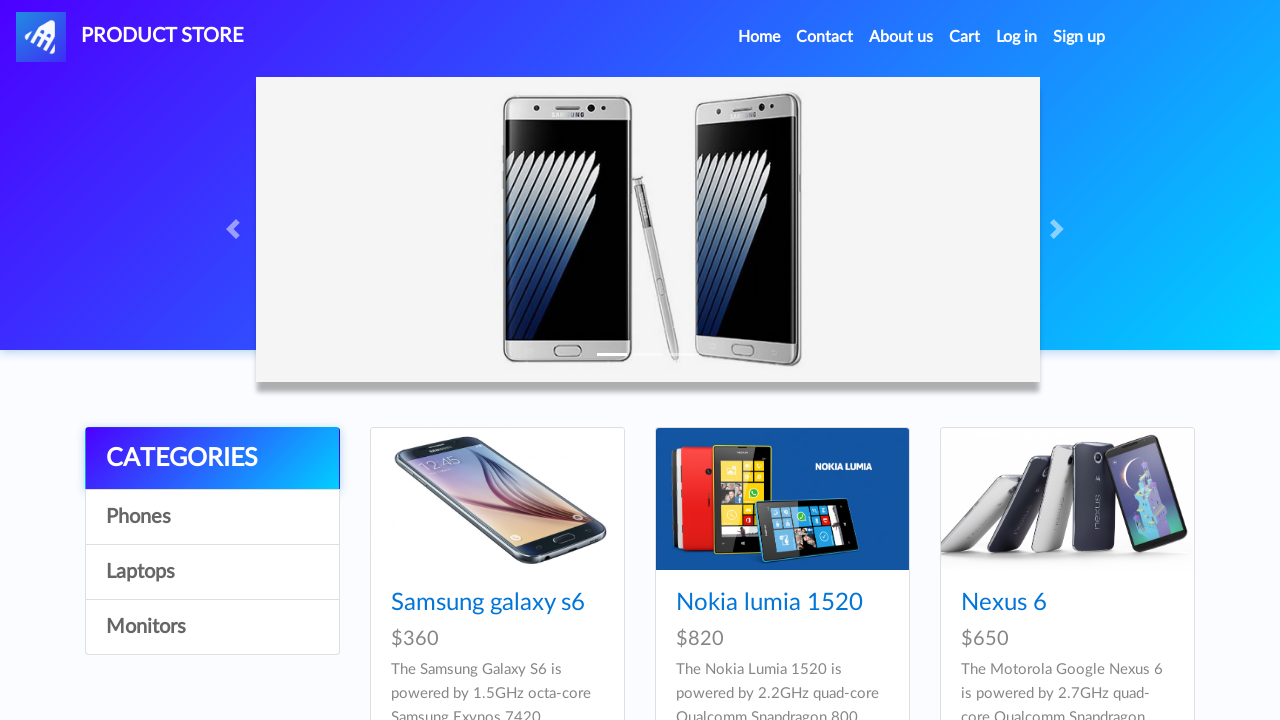